Navigates to Flipkart homepage and waits for page to load

Starting URL: https://www.flipkart.com/

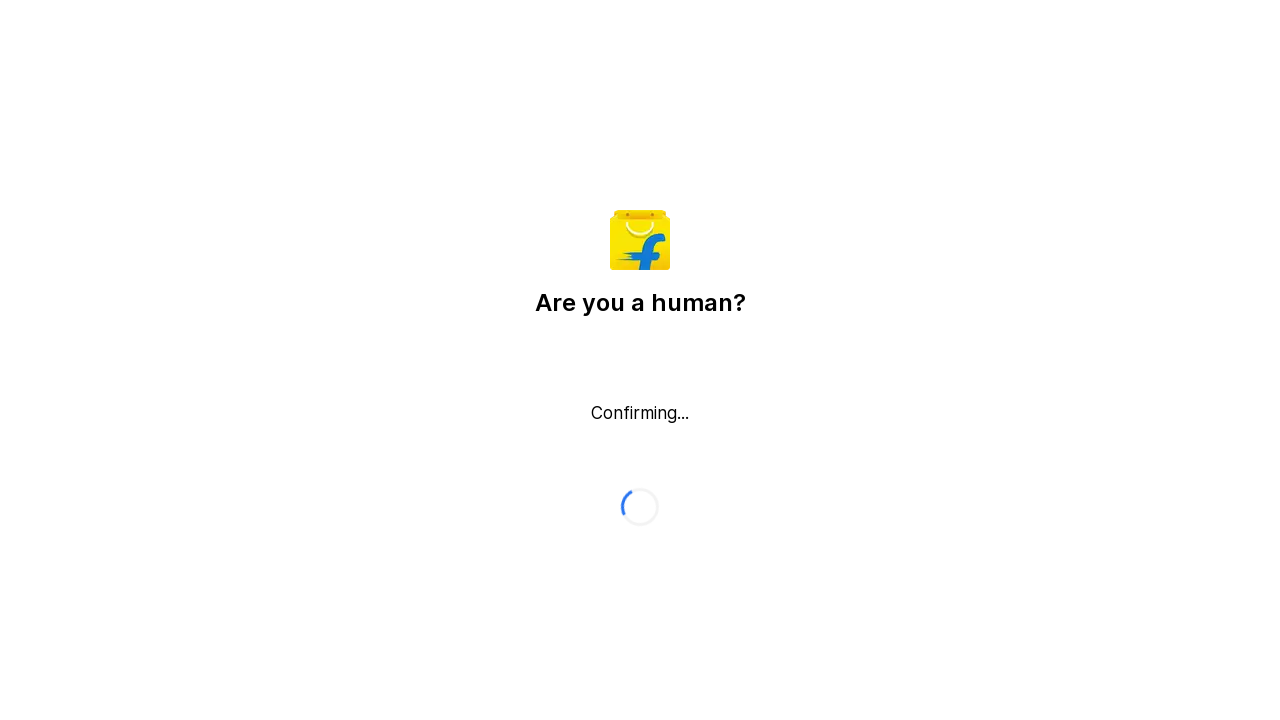

Navigated to Flipkart homepage and waited for page to load (domcontentloaded)
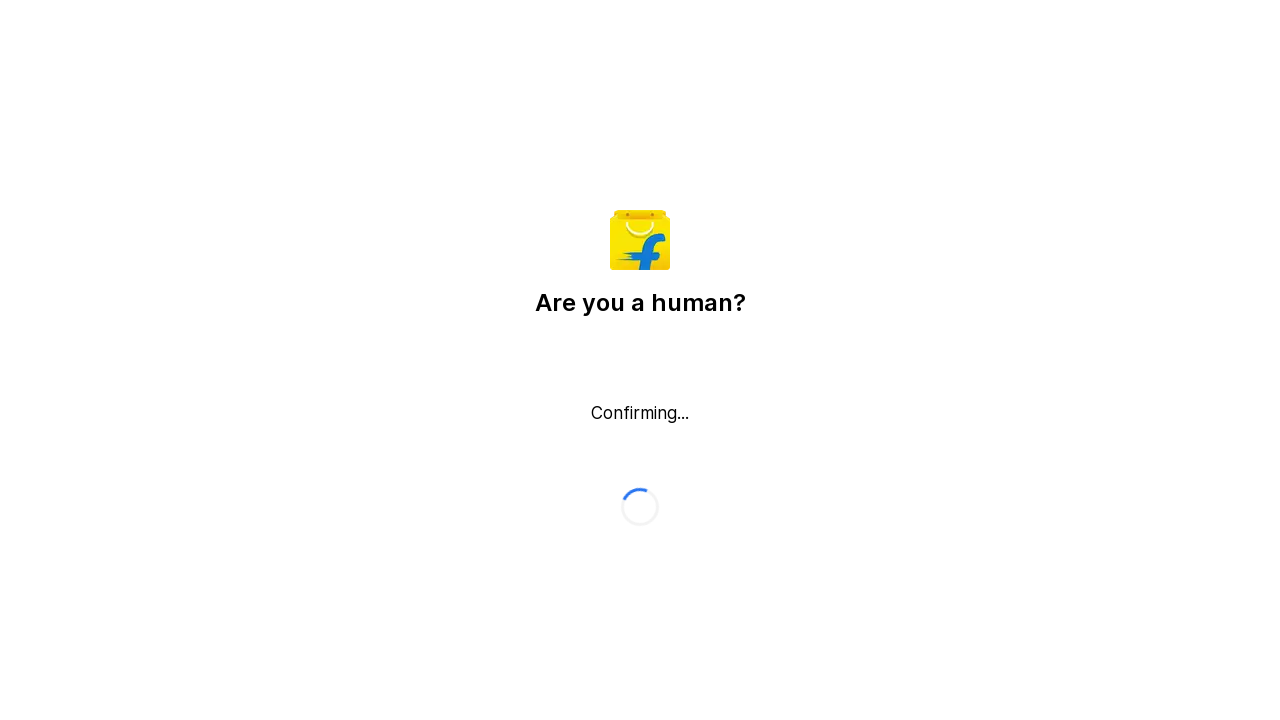

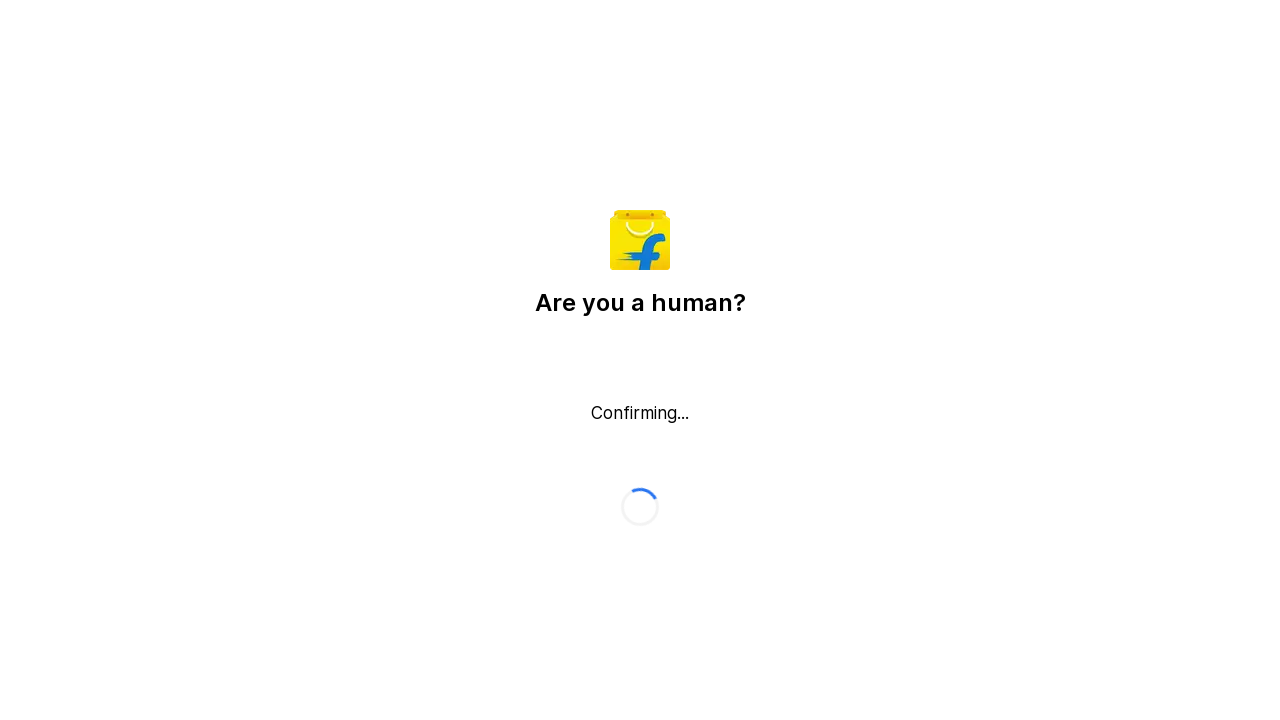